Tests table interaction by counting rows and columns, reading a cell value, clicking the Price column header to sort, and verifying the table data changes after sorting.

Starting URL: https://training-support.net/webelements/tables

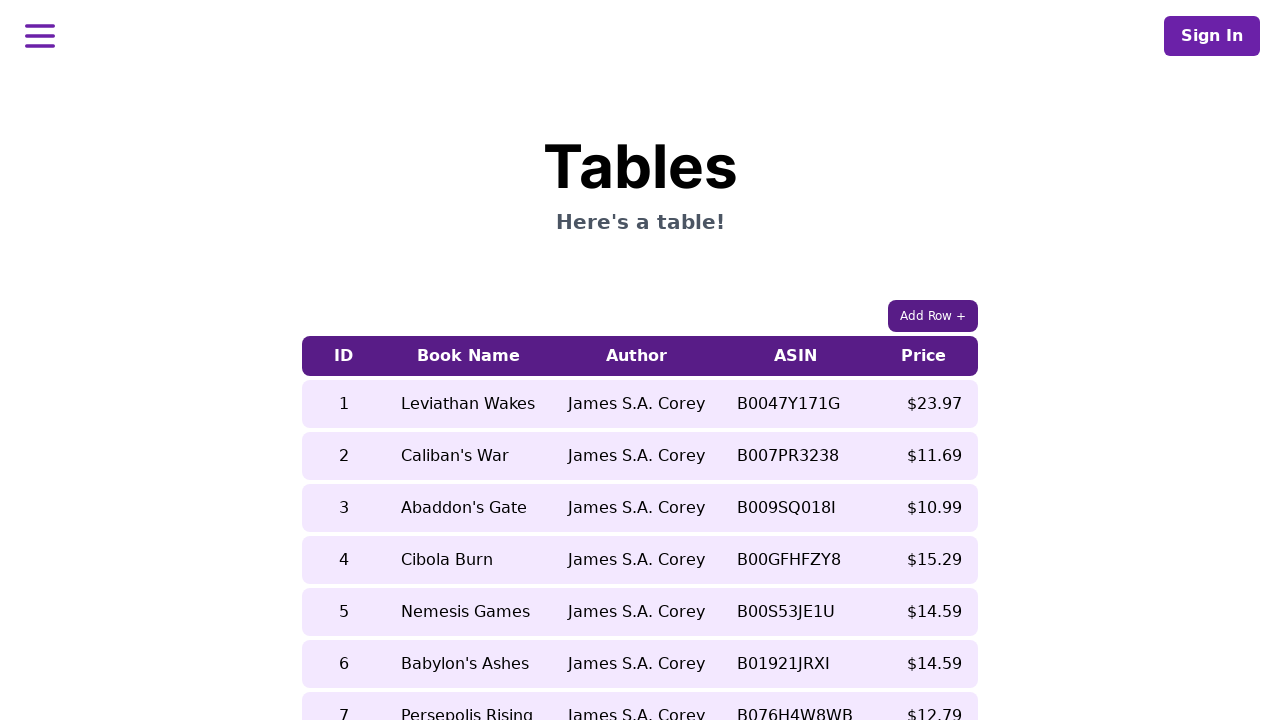

Waited for table header to load
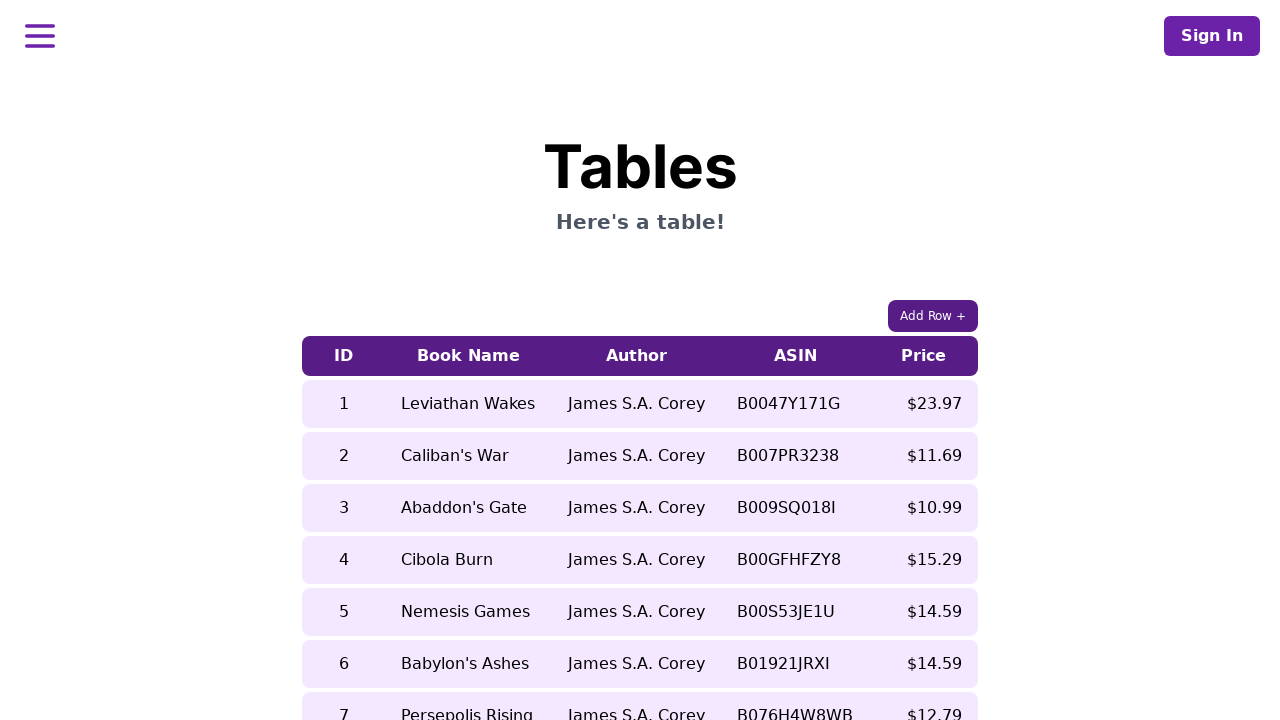

Retrieved all column headers from table
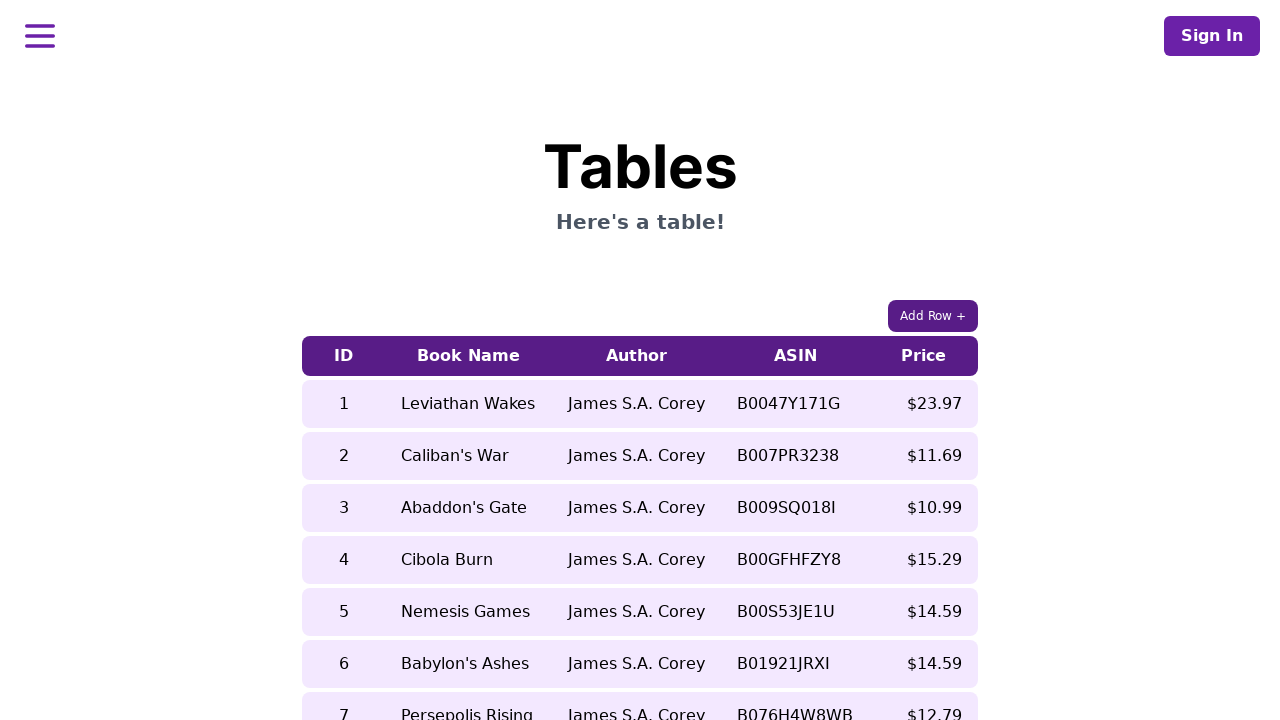

Retrieved all rows from table body
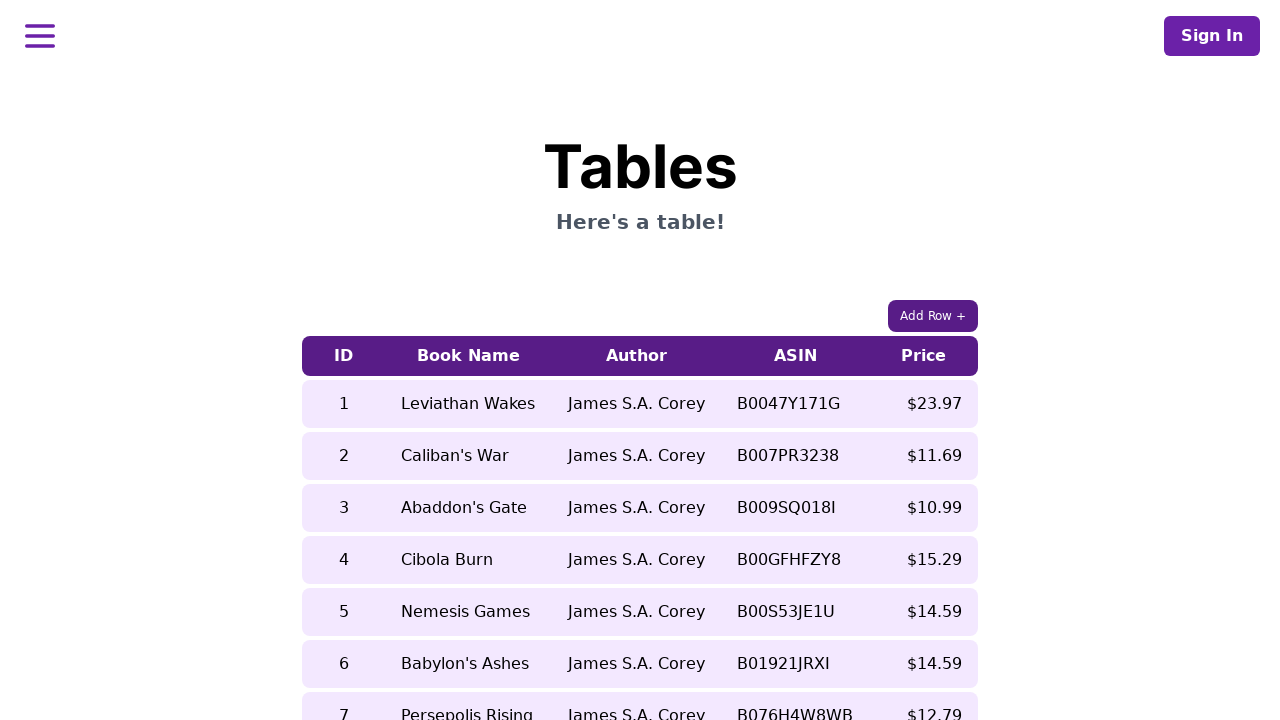

Located book name in 5th row before sorting
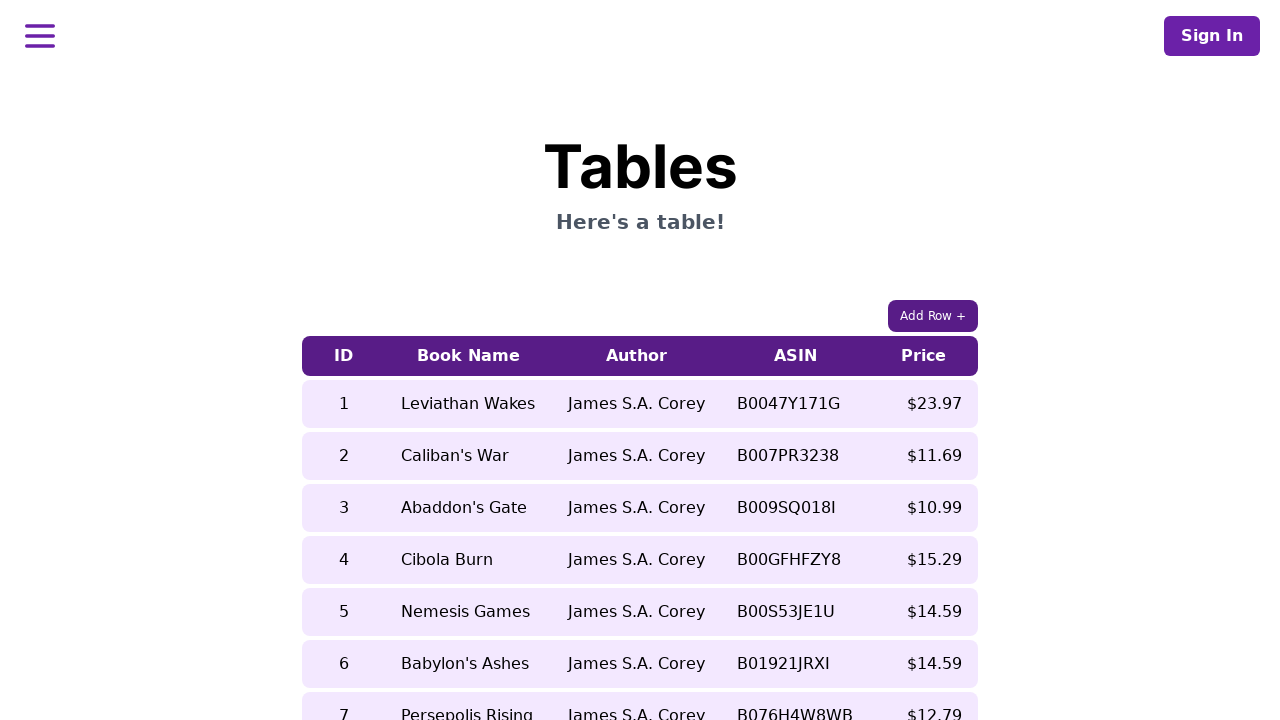

Clicked Price column header to sort table at (924, 356) on xpath=//th[text()='Price']
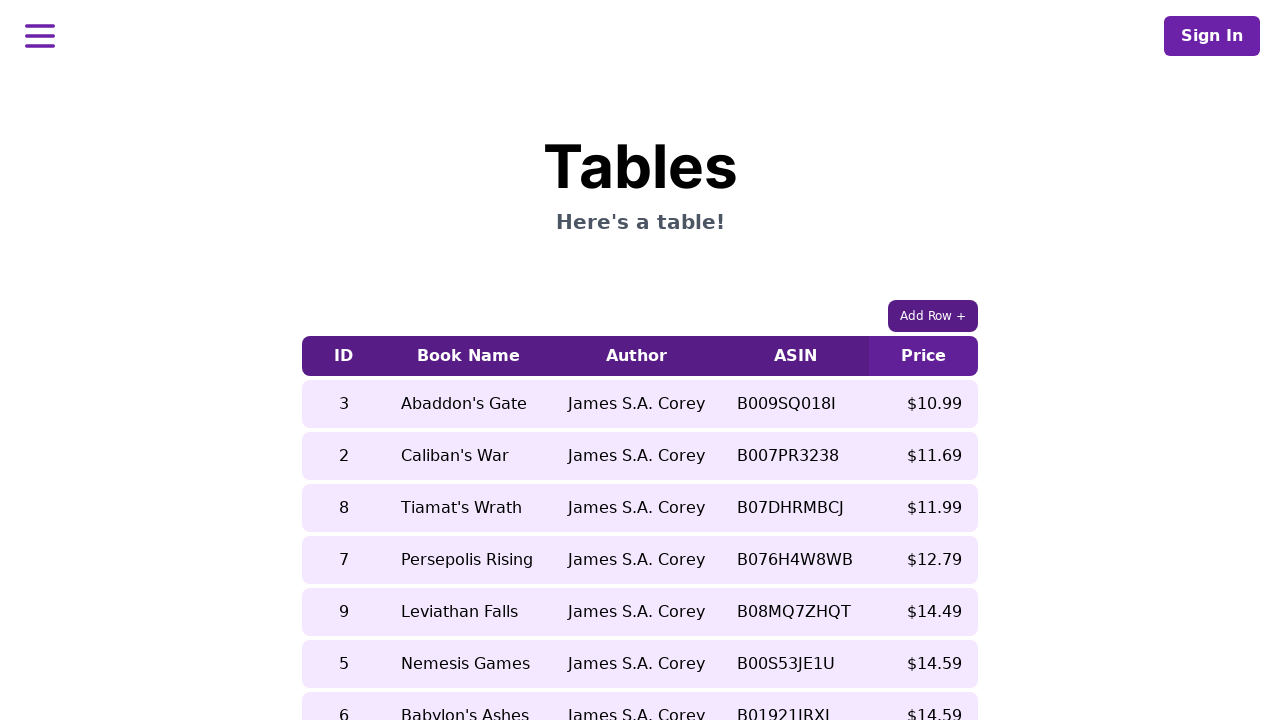

Waited for table to update after sorting
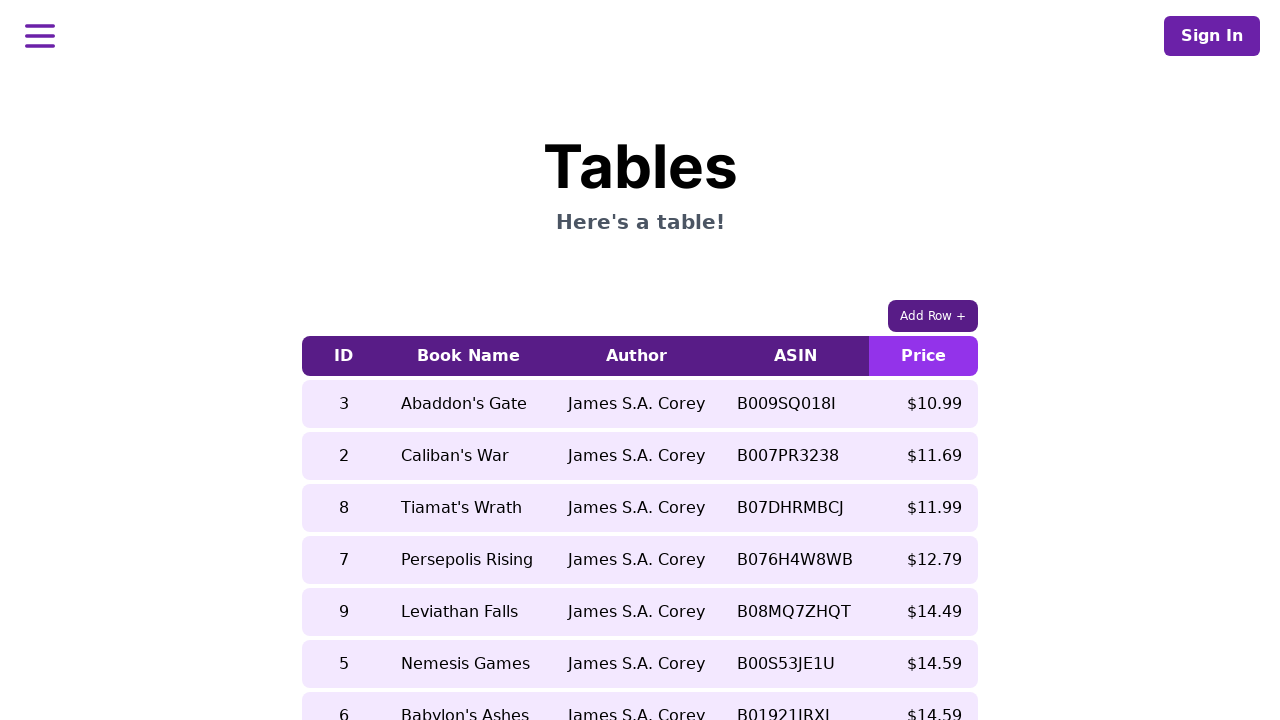

Verified book name cell in 5th row is accessible after sorting
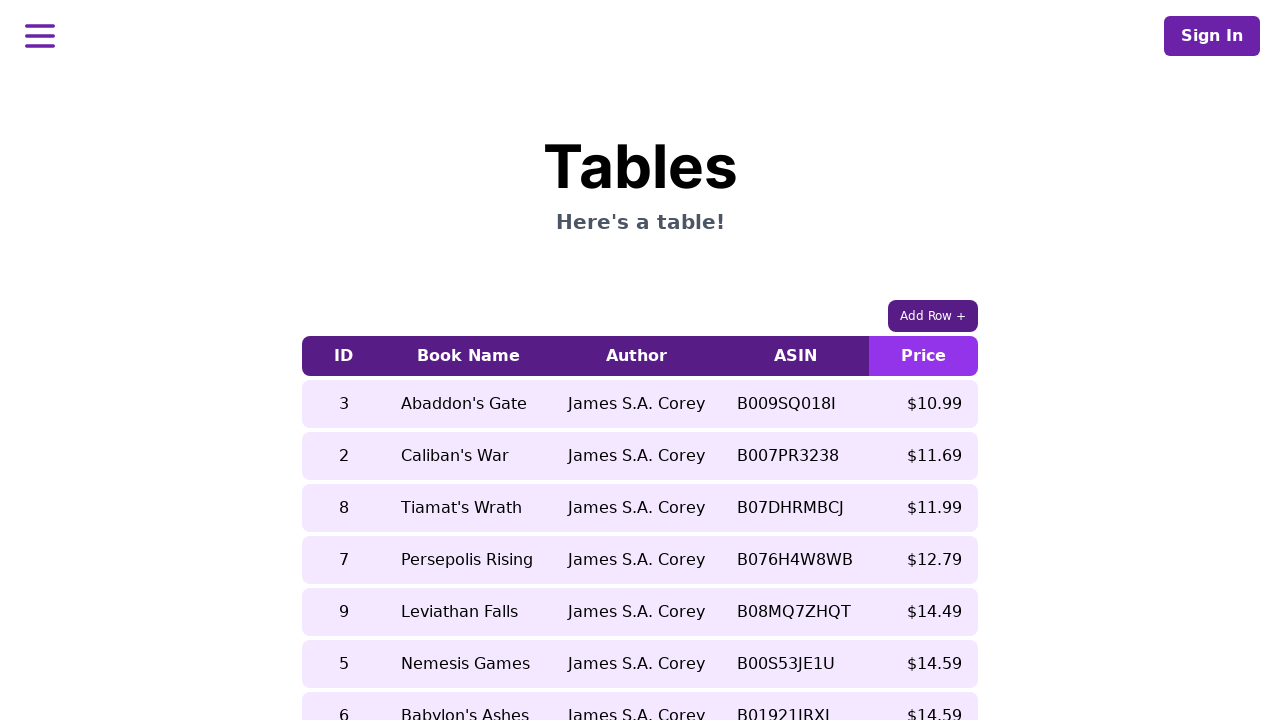

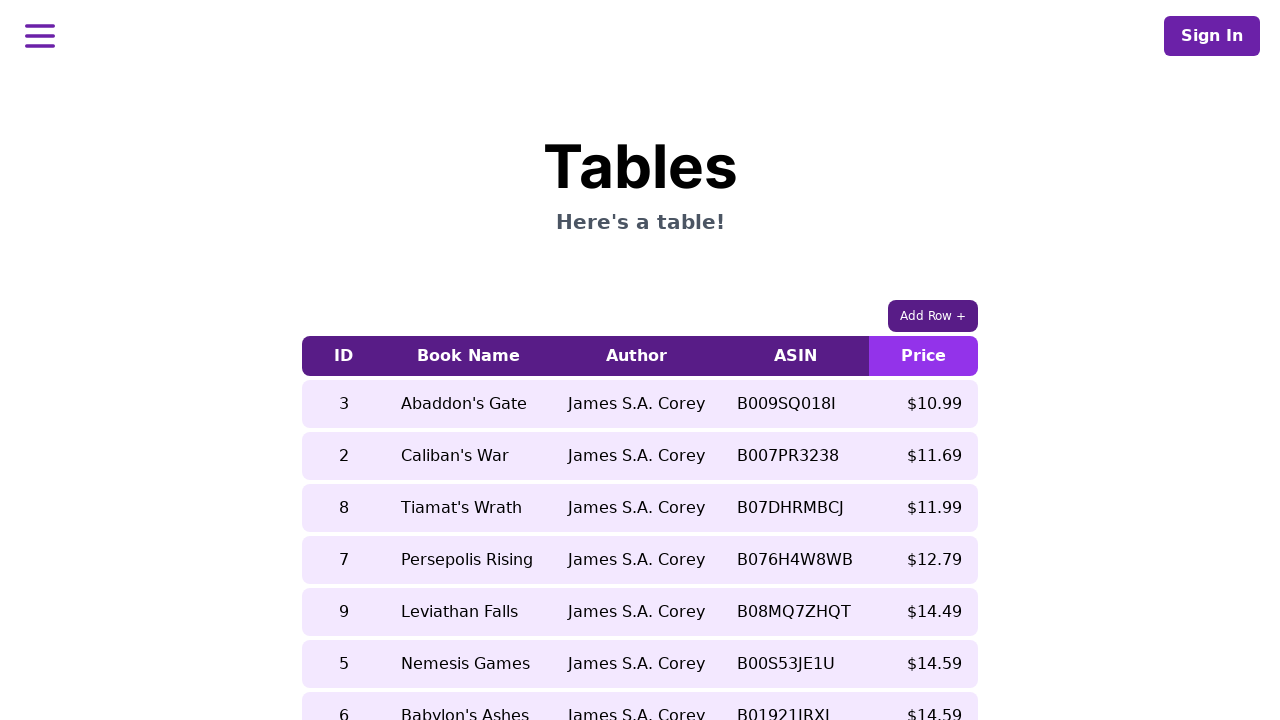